Tests that entered text is trimmed when editing a todo item

Starting URL: https://demo.playwright.dev/todomvc

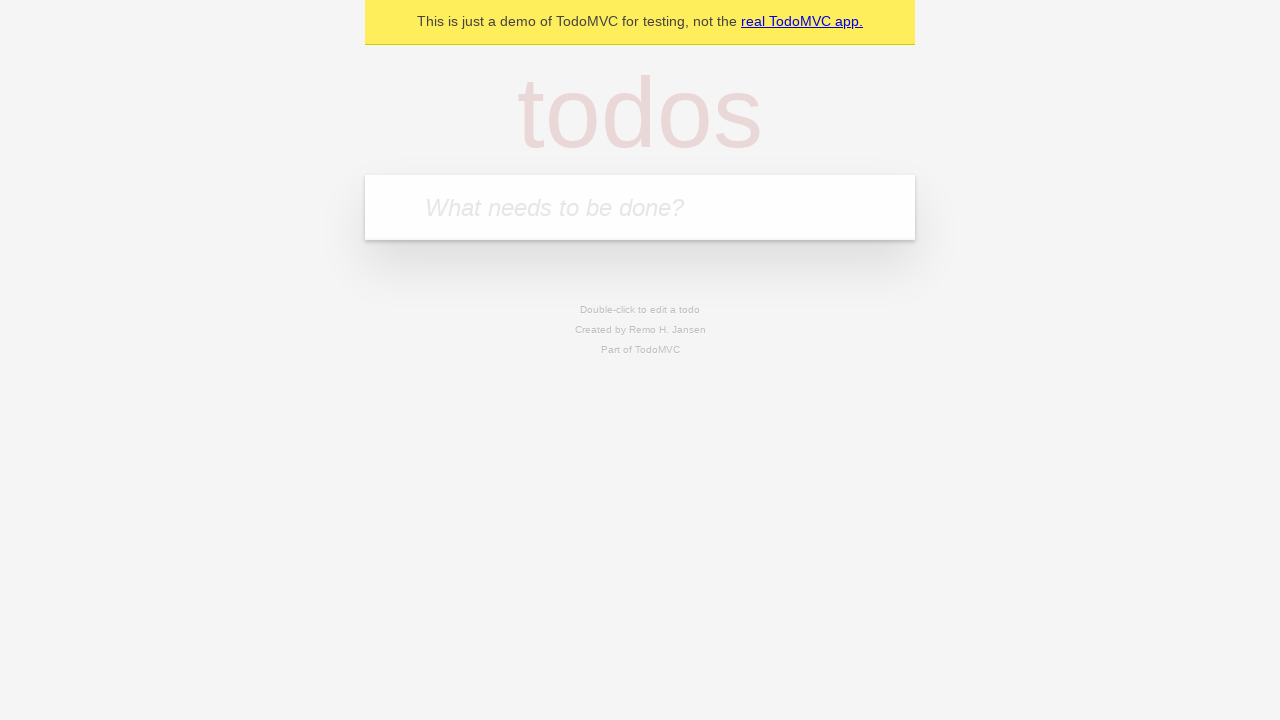

Navigated to TodoMVC demo page
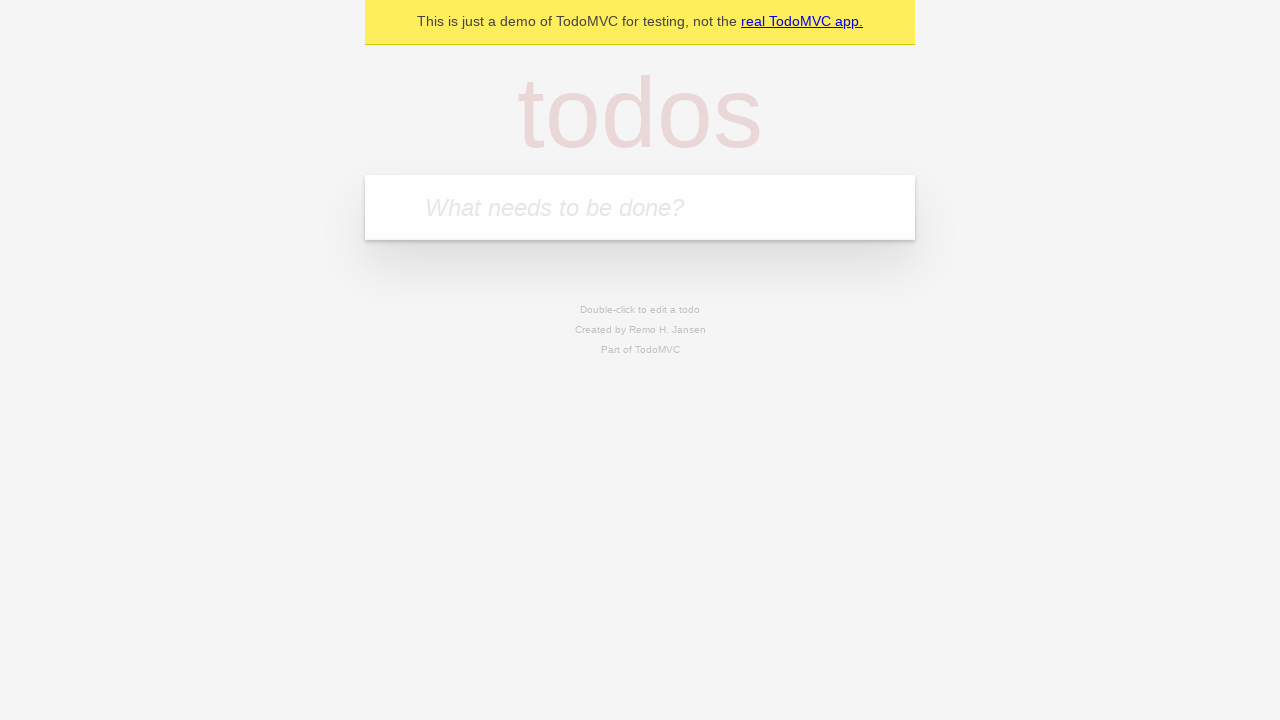

Located the todo input field
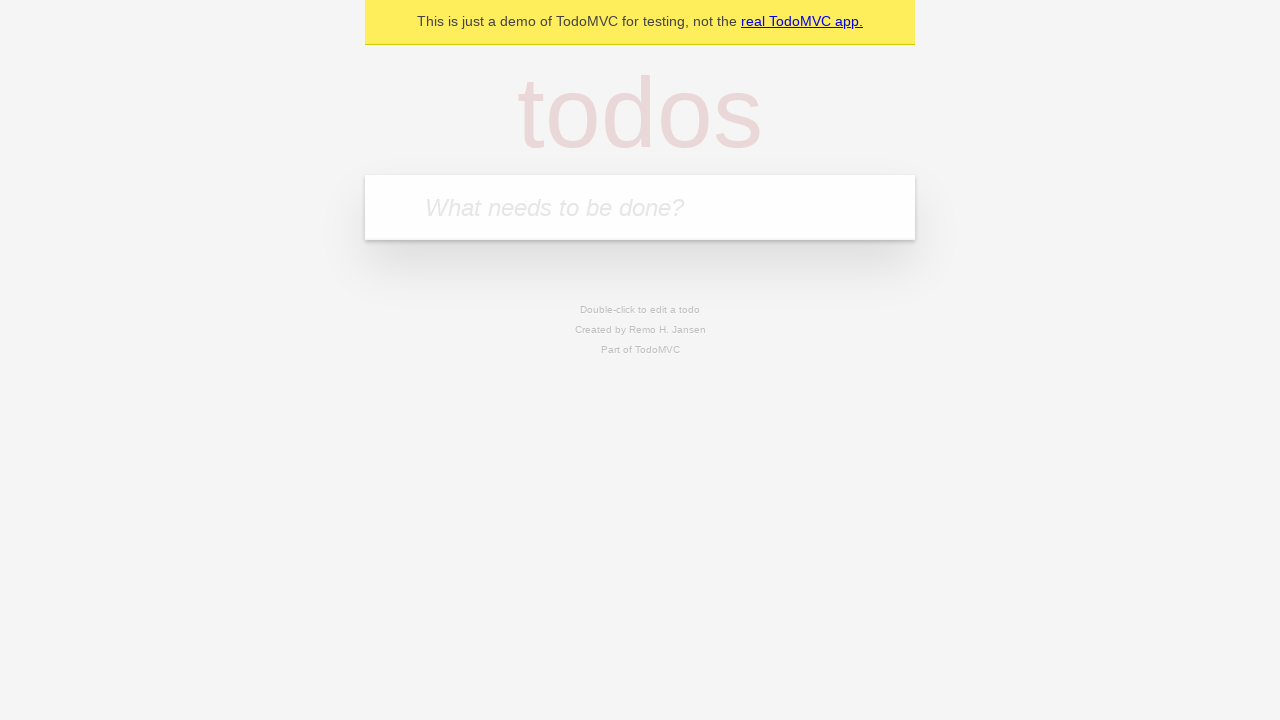

Filled todo input with 'buy some cheese' on internal:attr=[placeholder="What needs to be done?"i]
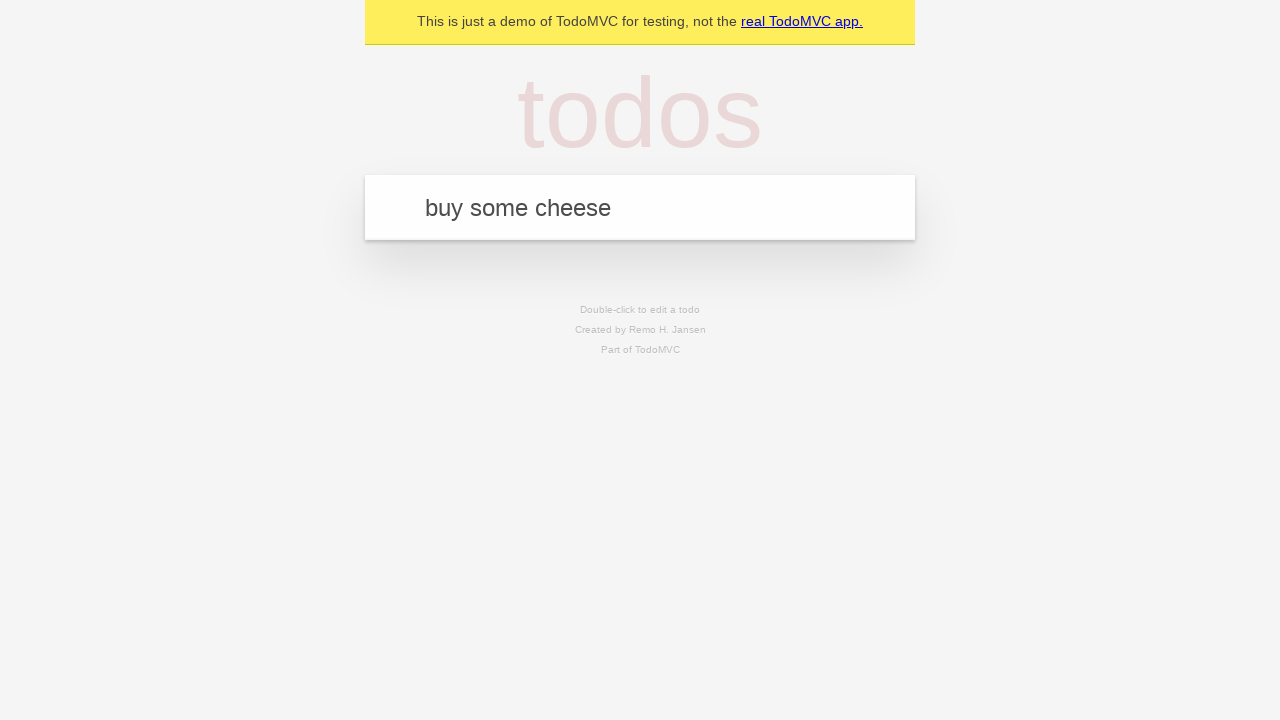

Pressed Enter to add todo 'buy some cheese' on internal:attr=[placeholder="What needs to be done?"i]
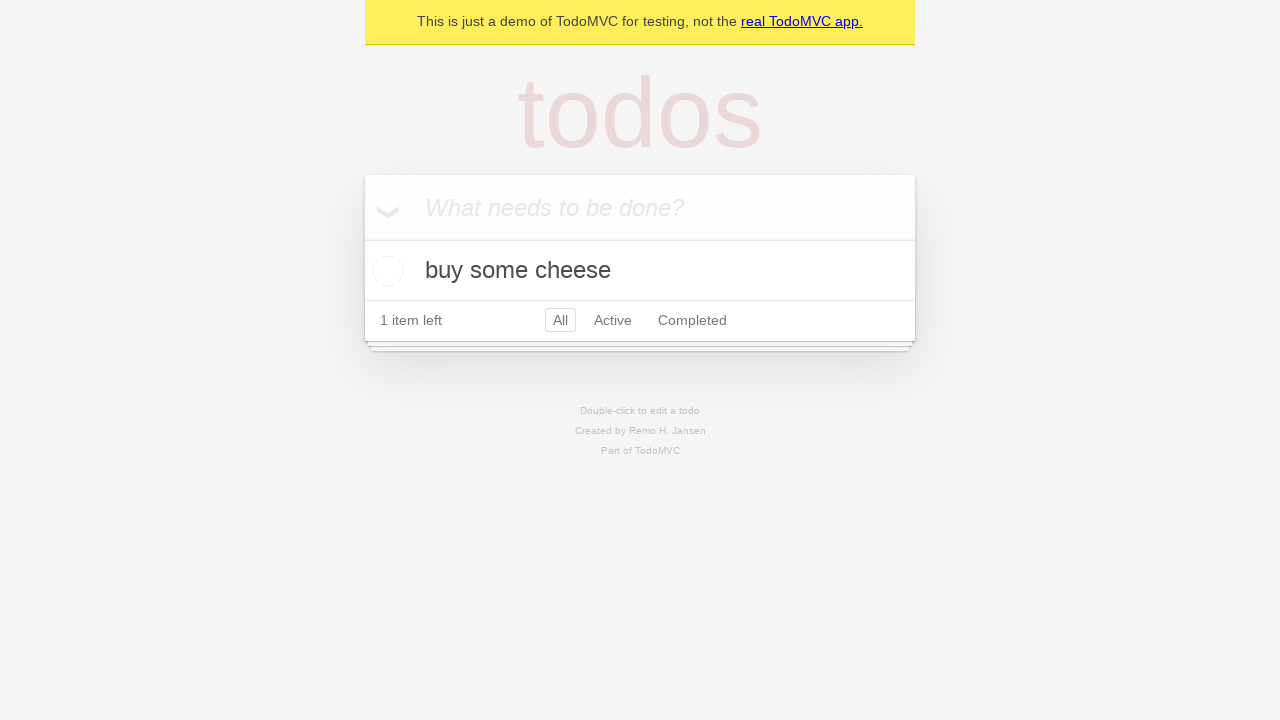

Filled todo input with 'feed the cat' on internal:attr=[placeholder="What needs to be done?"i]
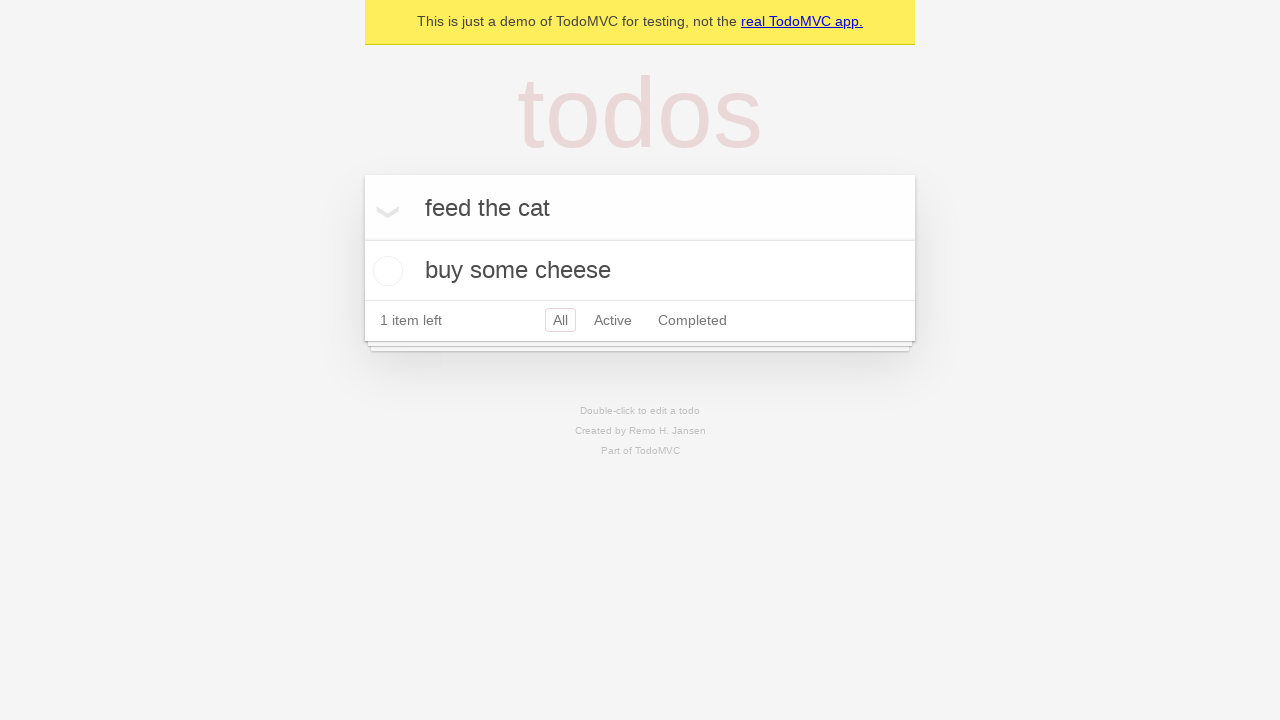

Pressed Enter to add todo 'feed the cat' on internal:attr=[placeholder="What needs to be done?"i]
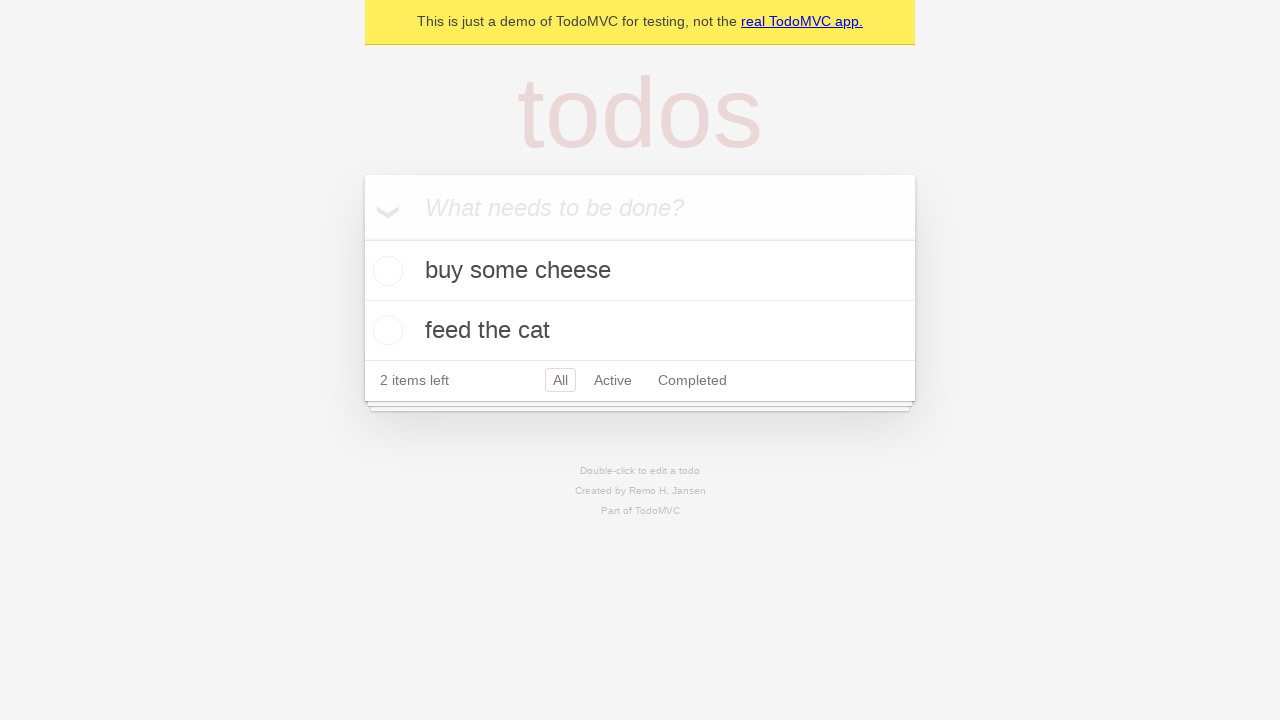

Filled todo input with 'book a doctors appointment' on internal:attr=[placeholder="What needs to be done?"i]
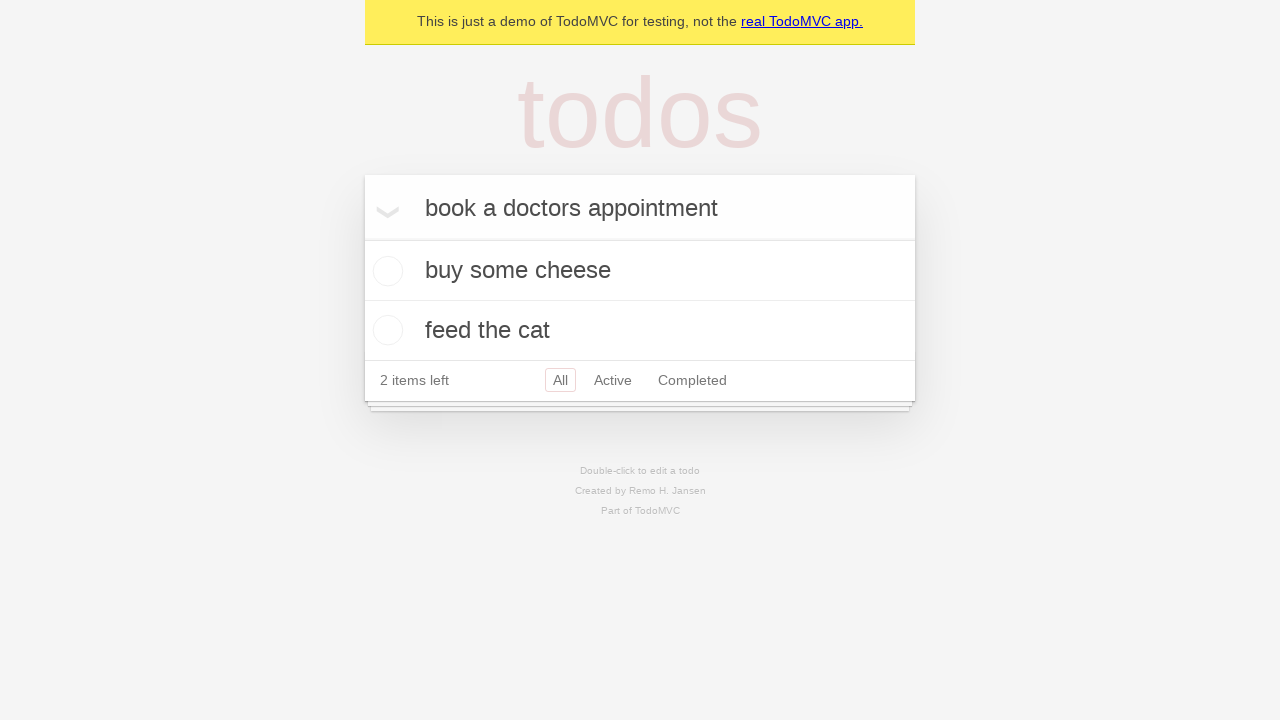

Pressed Enter to add todo 'book a doctors appointment' on internal:attr=[placeholder="What needs to be done?"i]
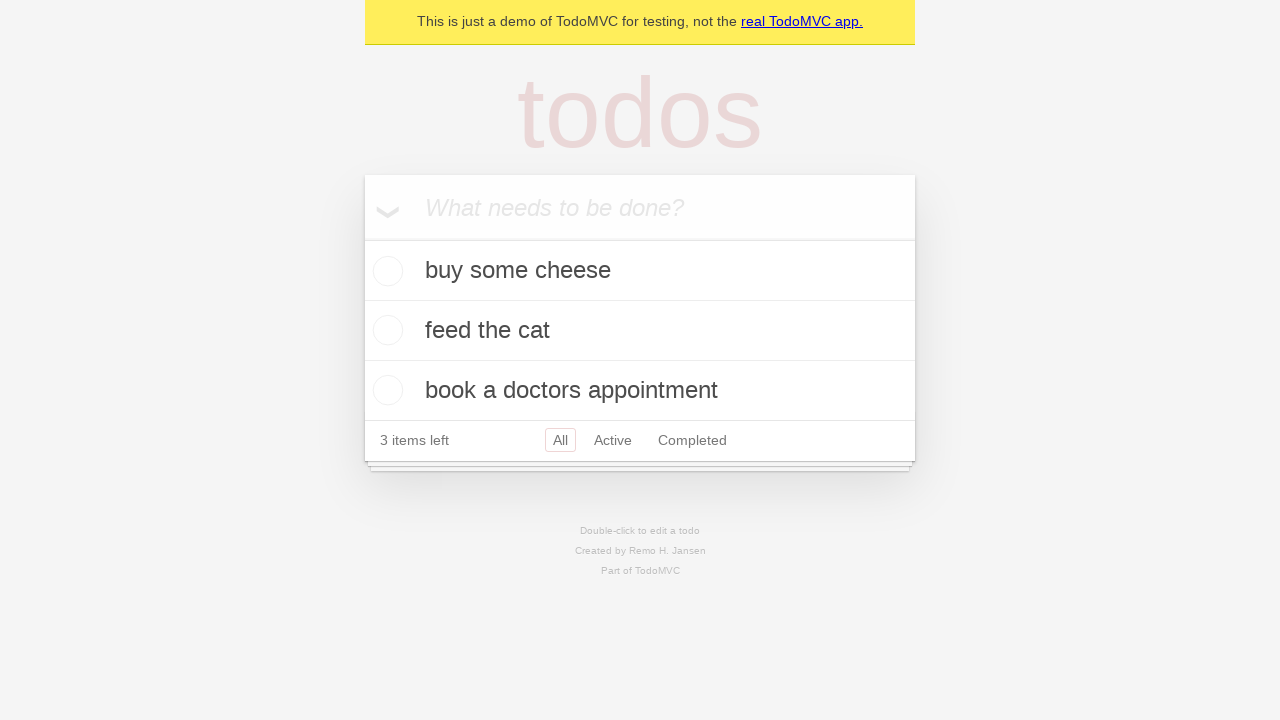

Waited for all 3 todo items to be rendered
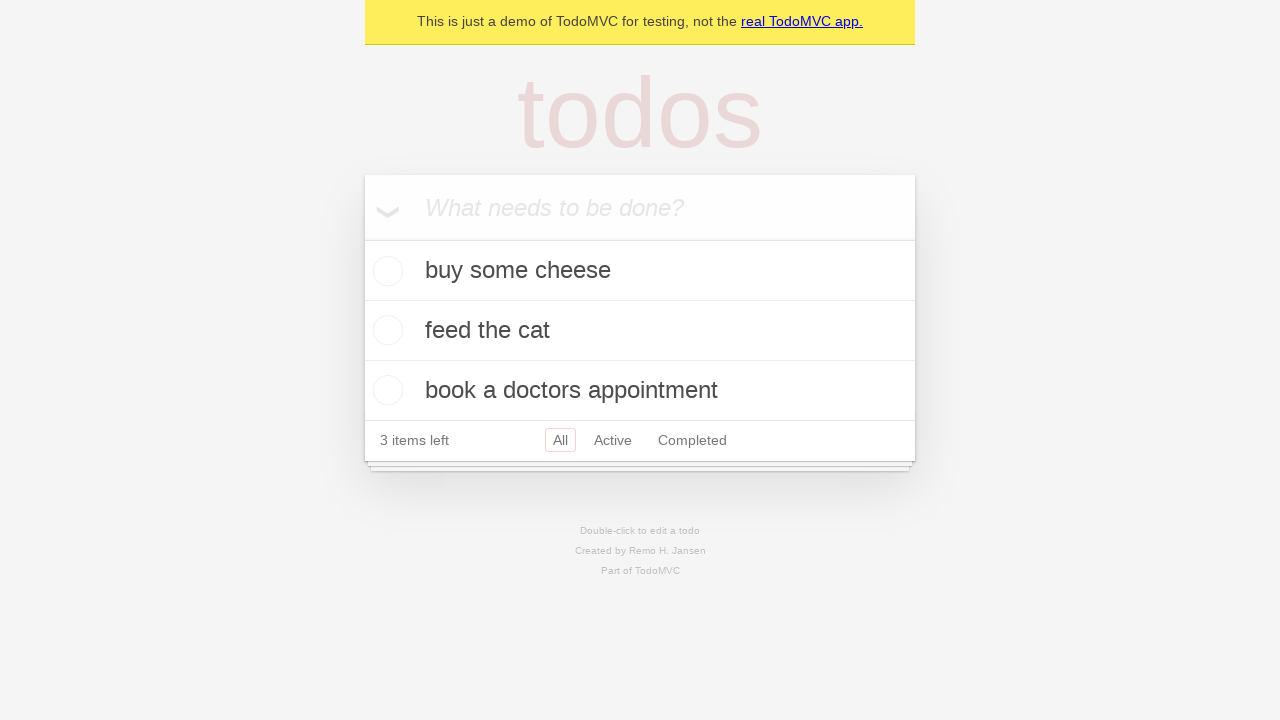

Located all todo items
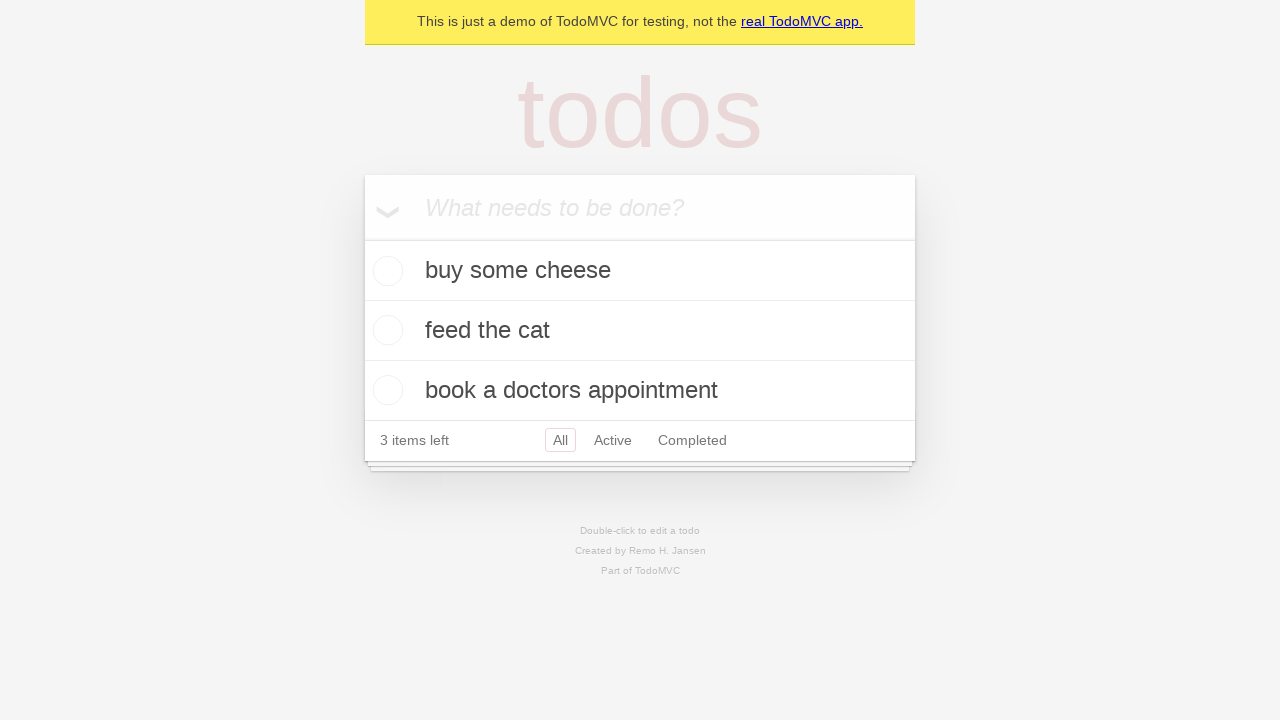

Double-clicked second todo item to enter edit mode at (640, 331) on internal:testid=[data-testid="todo-item"s] >> nth=1
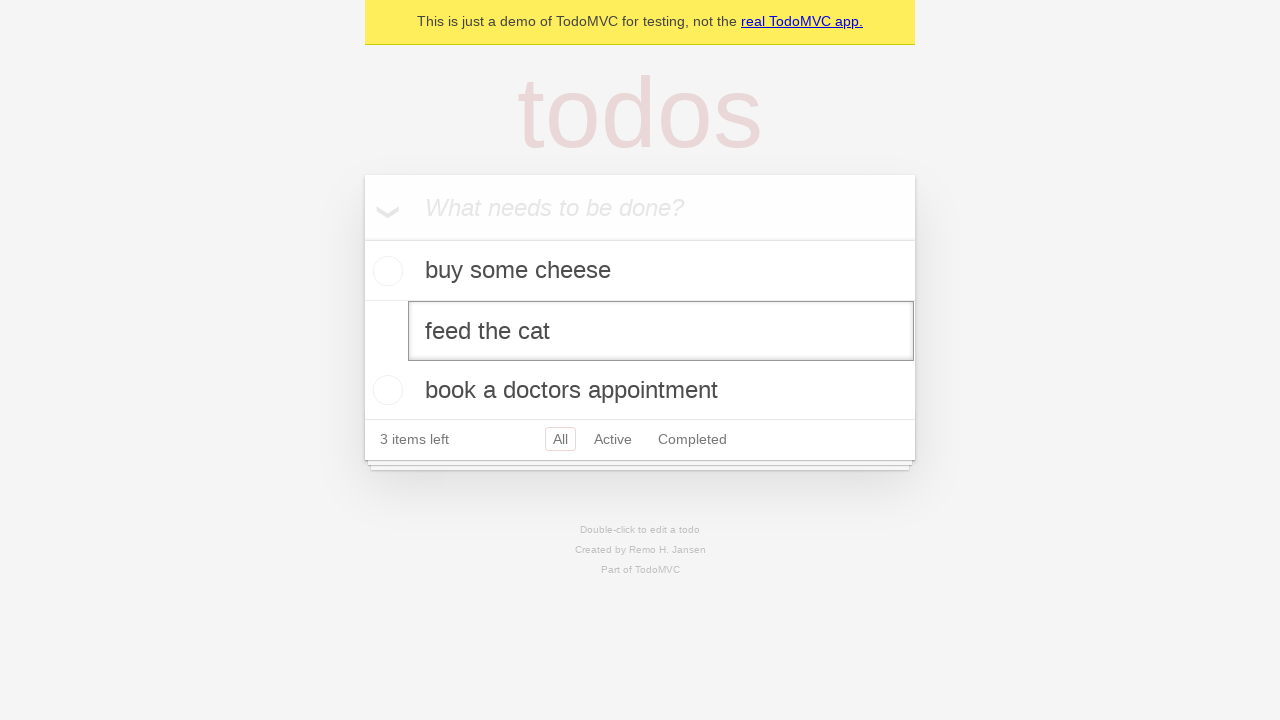

Filled edit field with text containing leading and trailing spaces on internal:testid=[data-testid="todo-item"s] >> nth=1 >> internal:role=textbox[nam
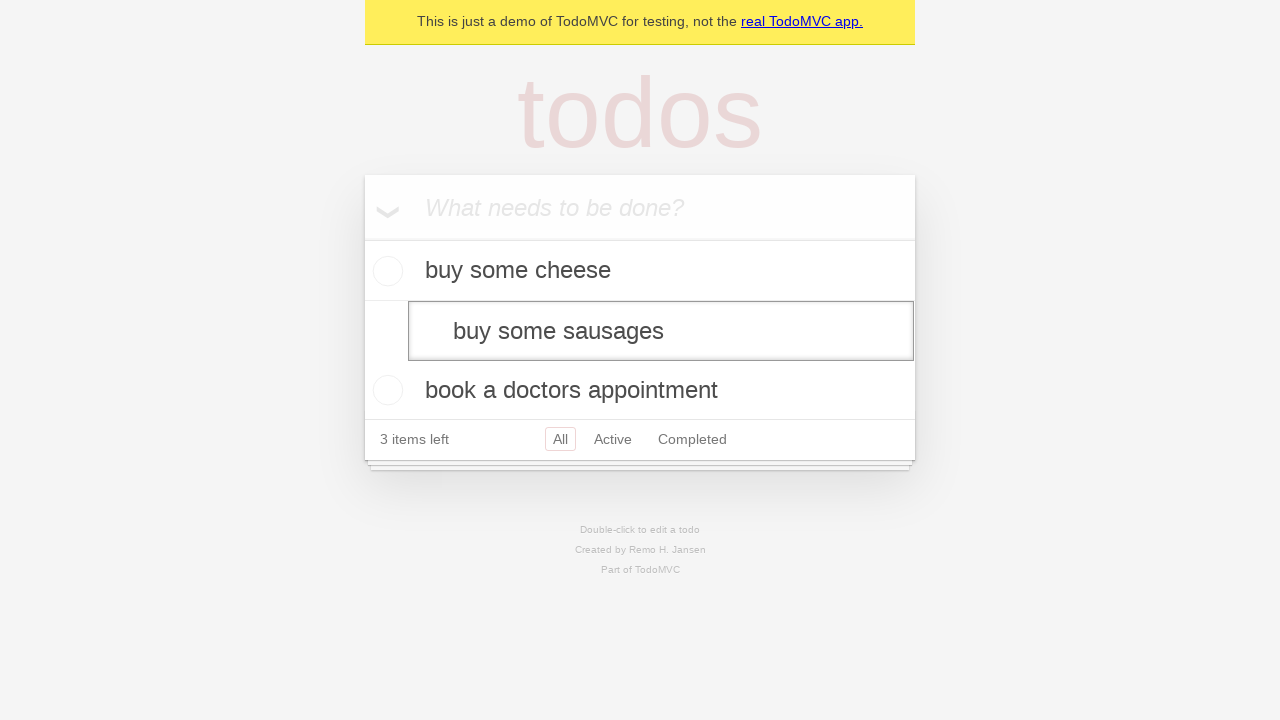

Pressed Enter to confirm edit and verify text trimming on internal:testid=[data-testid="todo-item"s] >> nth=1 >> internal:role=textbox[nam
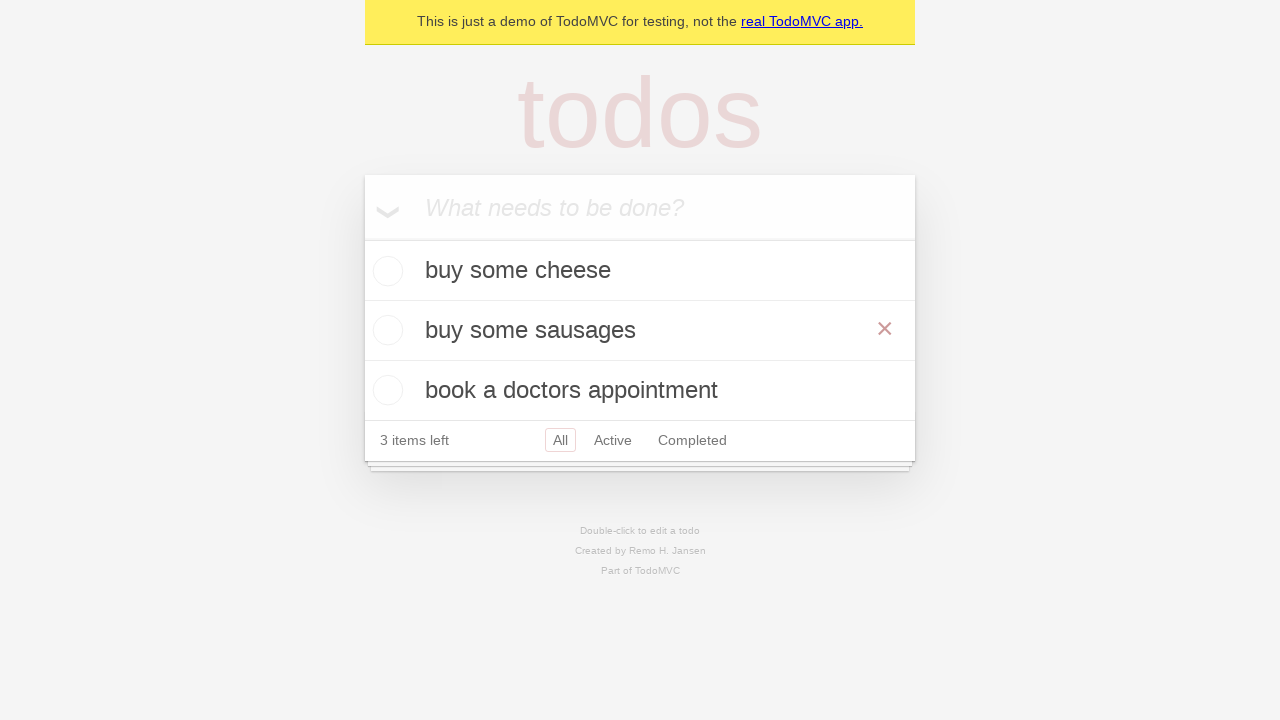

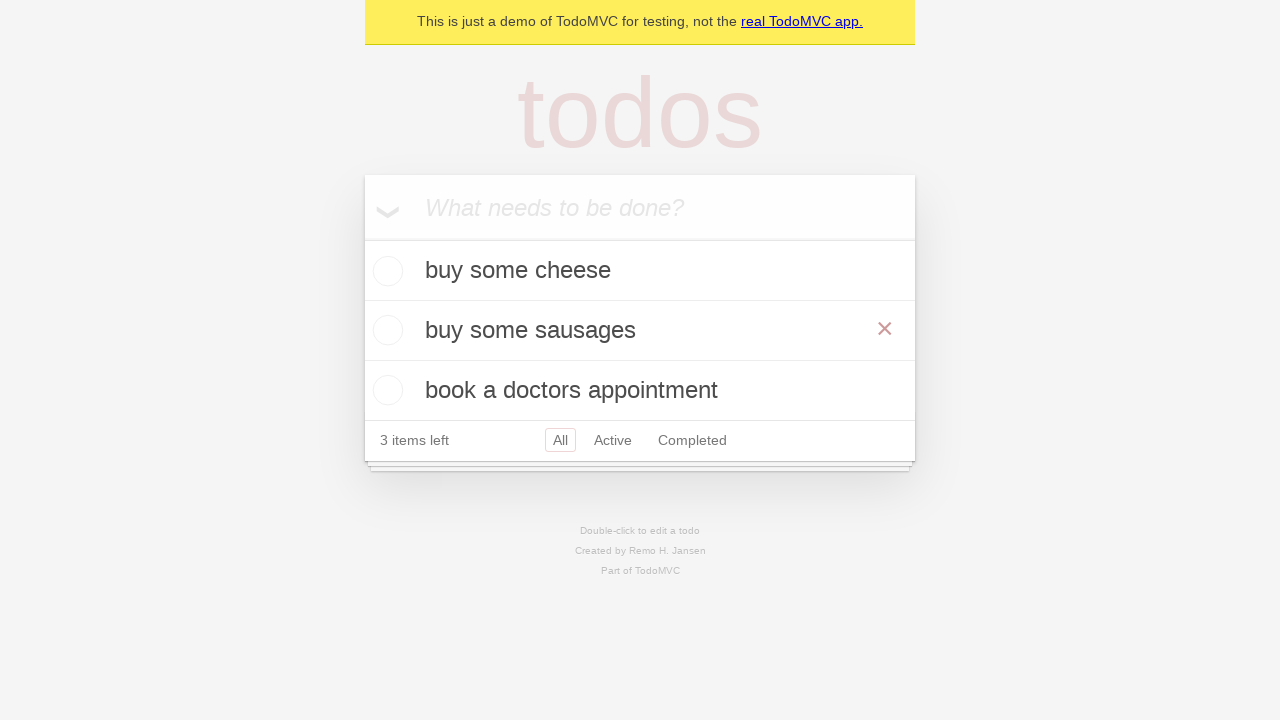